Tests selecting a radio button and checkbox on the form with settings-level setup and teardown.

Starting URL: http://www.thetestingworld.com/testings

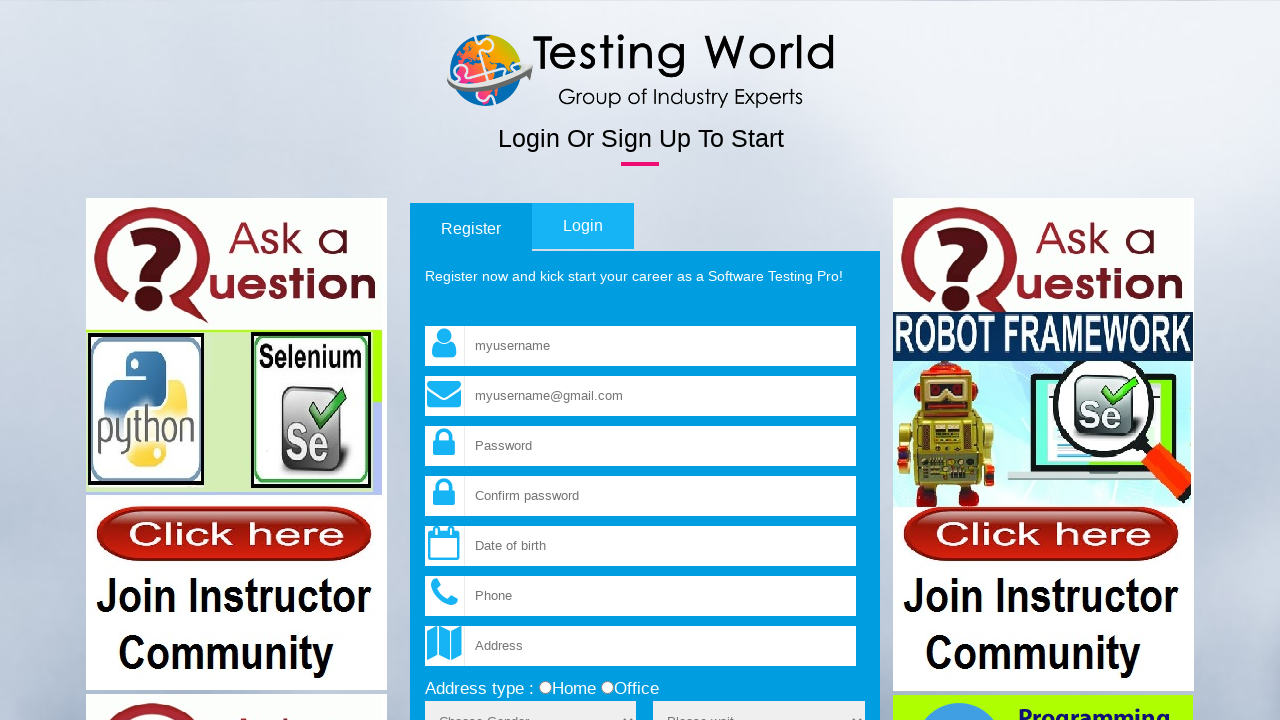

Selected 'office' radio button for address type at (607, 688) on input[name='add_type'][value='office']
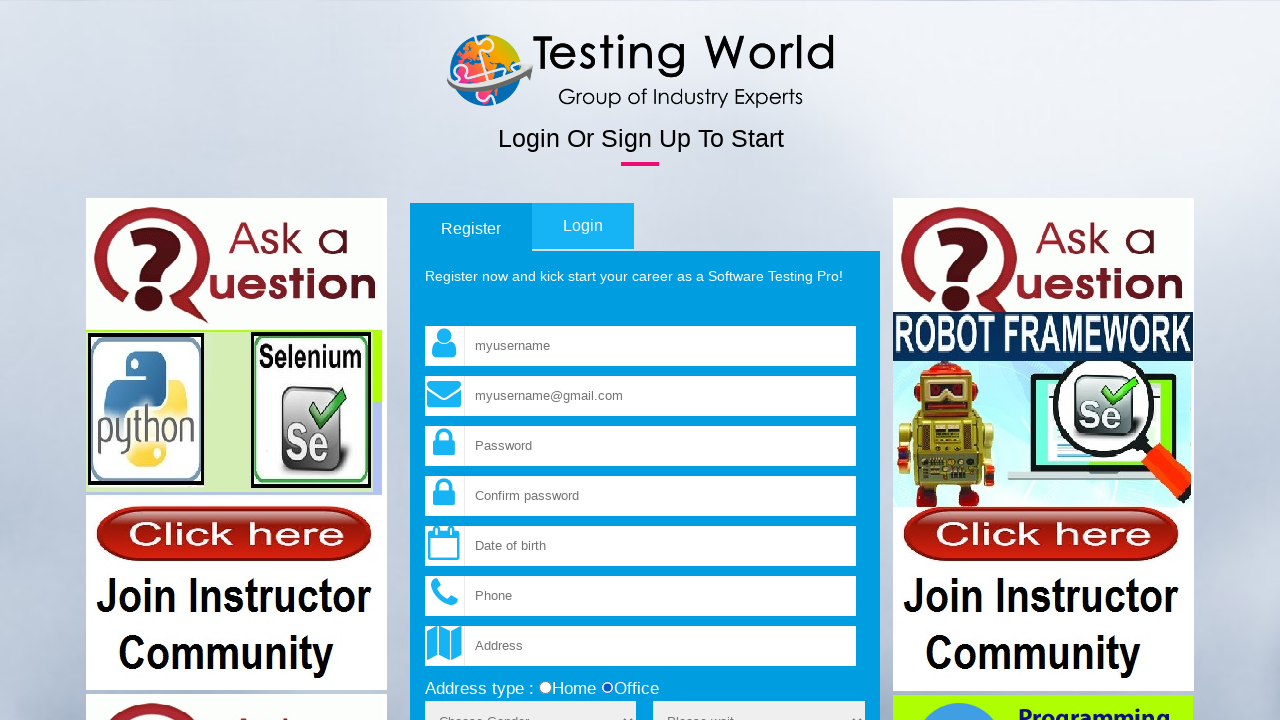

Checked terms and conditions checkbox at (431, 361) on input[name='terms']
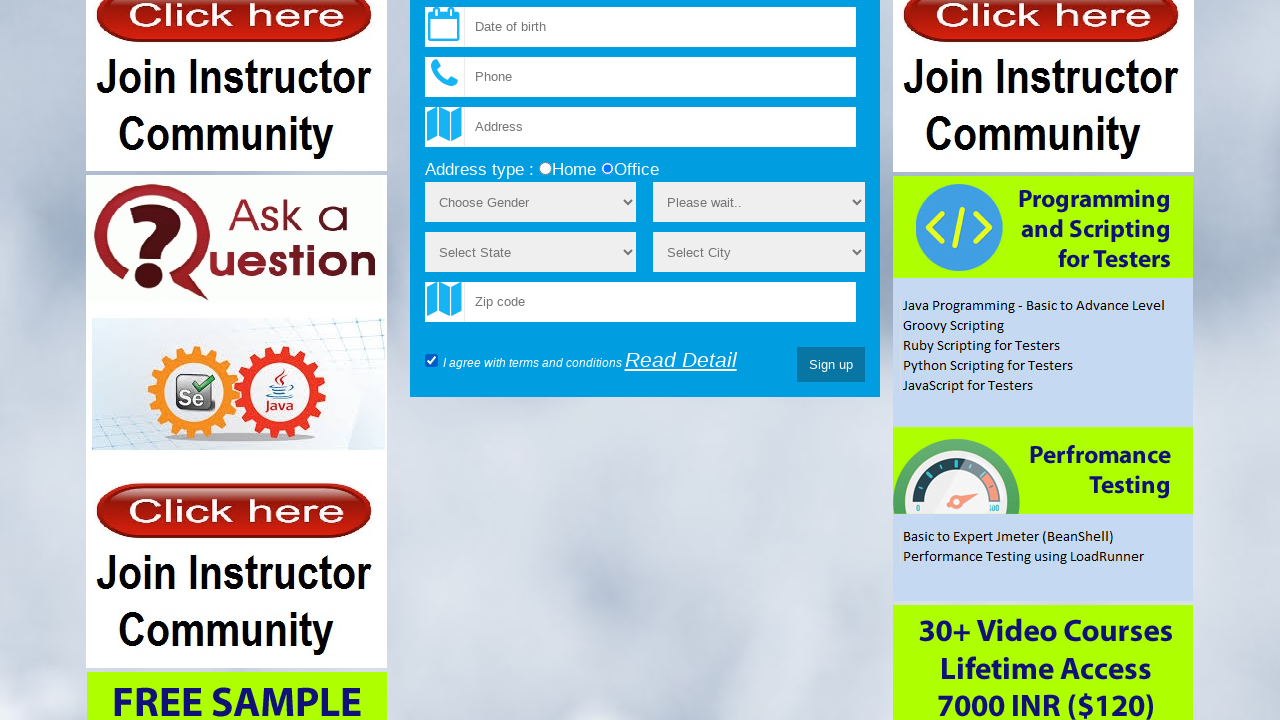

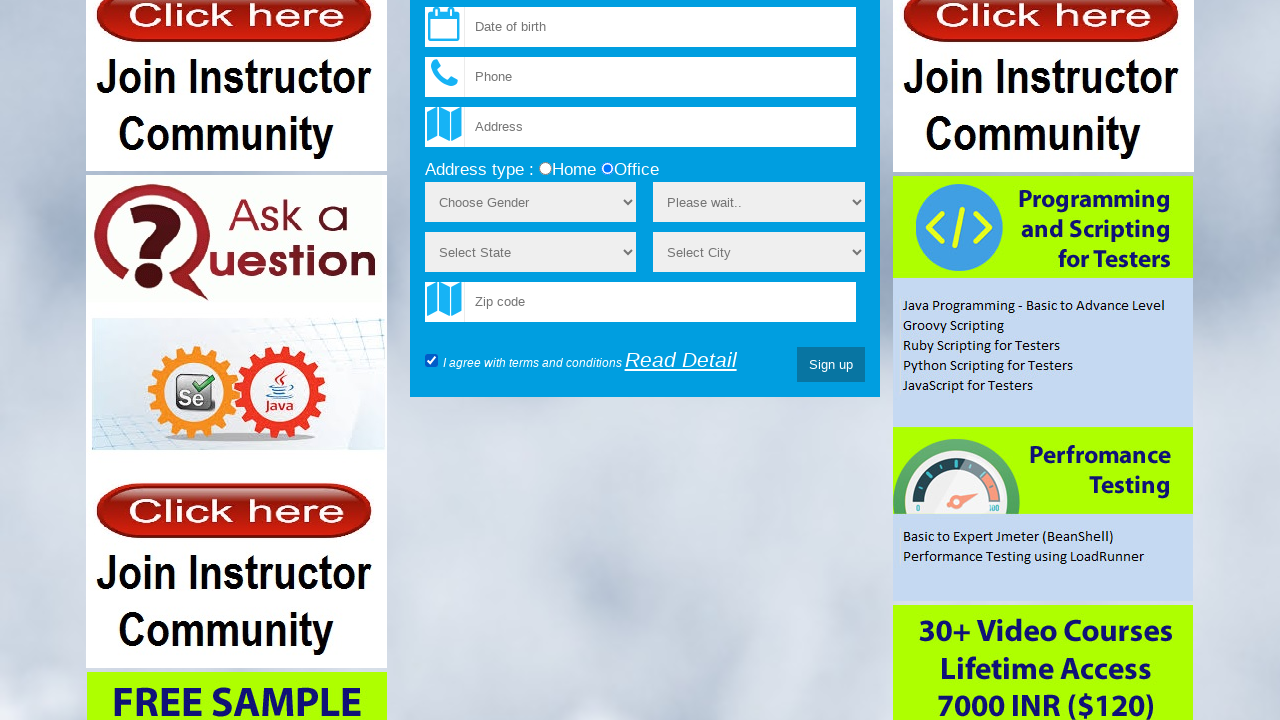